Tests flashcard quiz functionality on Turkish Textbook site by starting a quiz, selecting category 3, and completing 3 rounds of clicking flashcards

Starting URL: https://www.turkishtextbook.com/vocab-lessons/

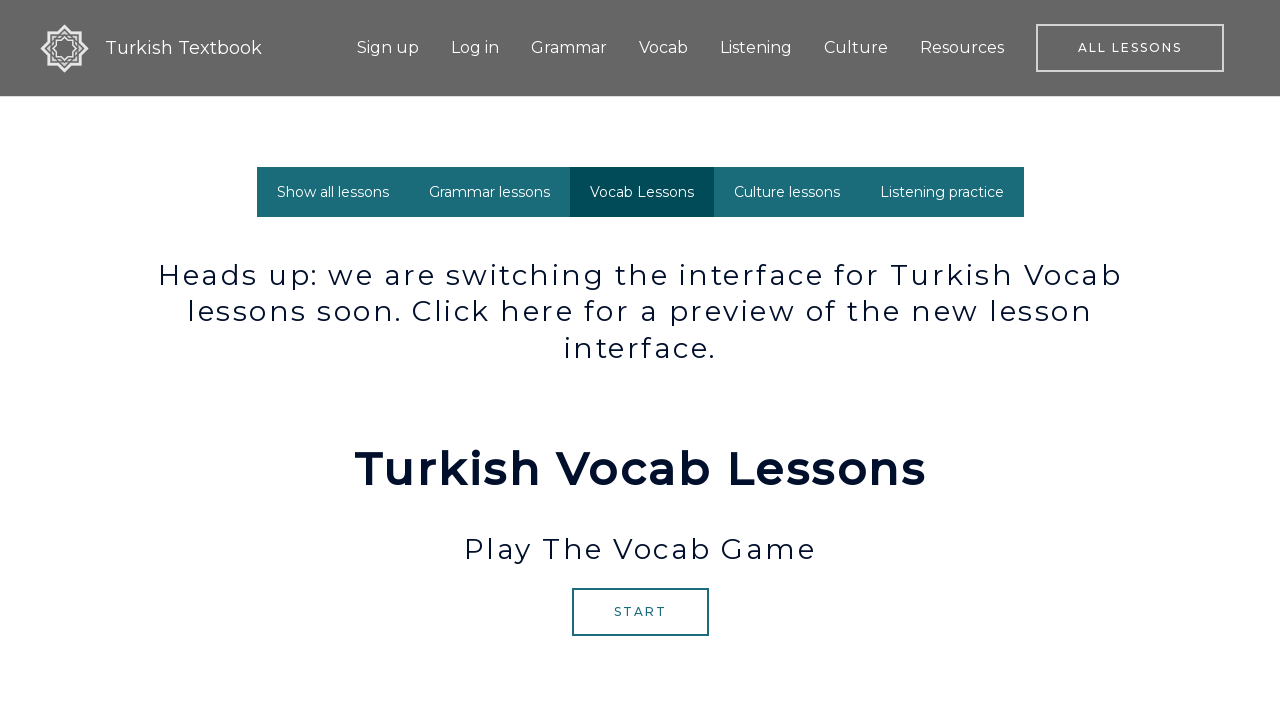

Clicked start flashcard button at (640, 612) on #ll-tools-start-flashcard
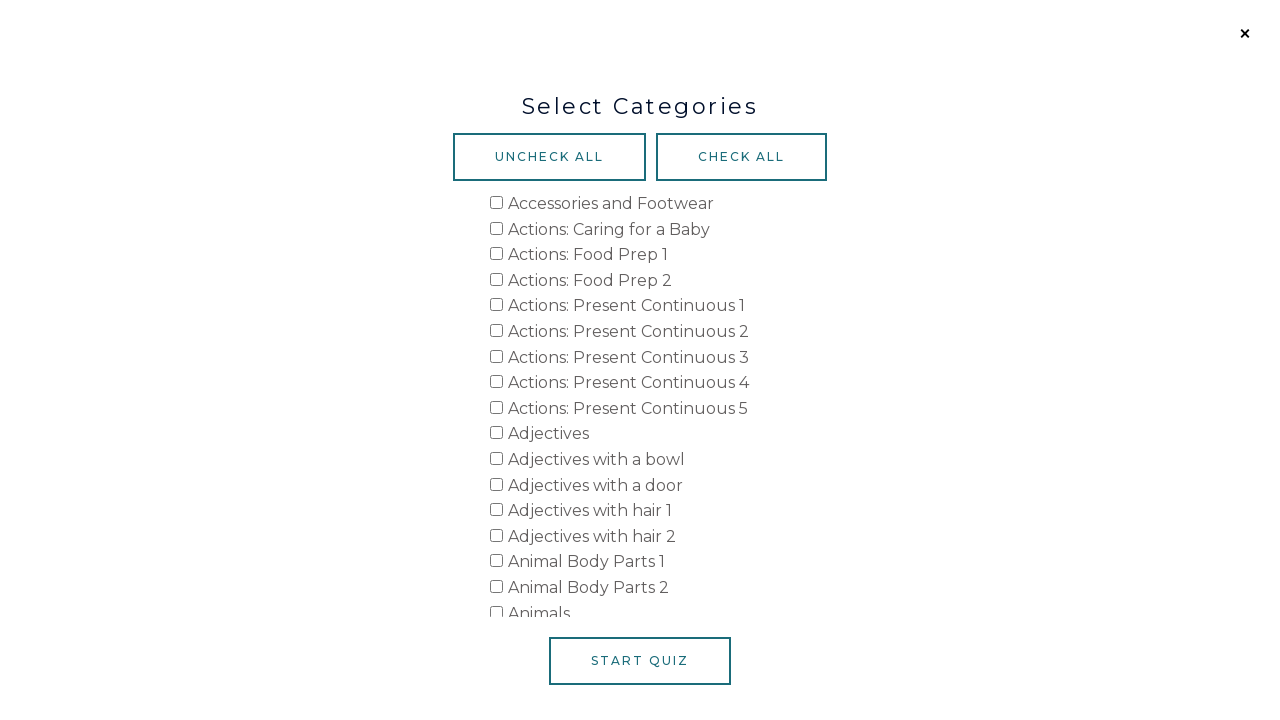

Located category checkboxes
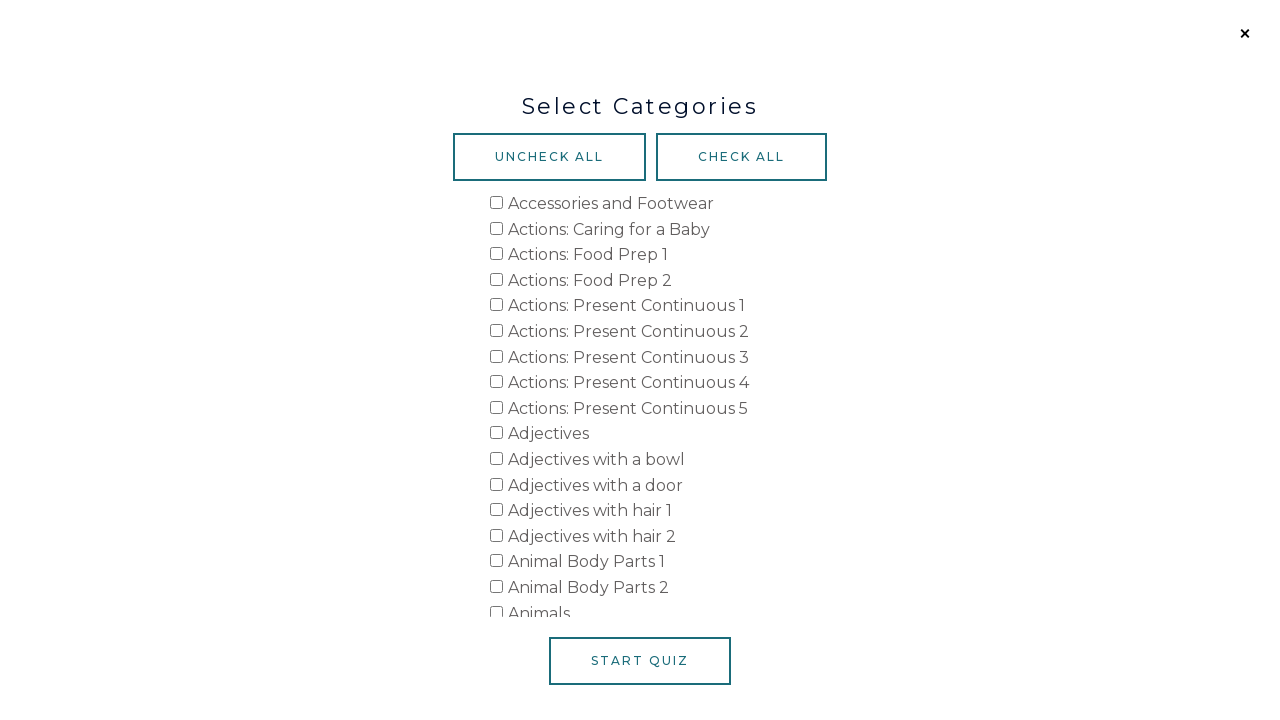

Found 95 checkboxes
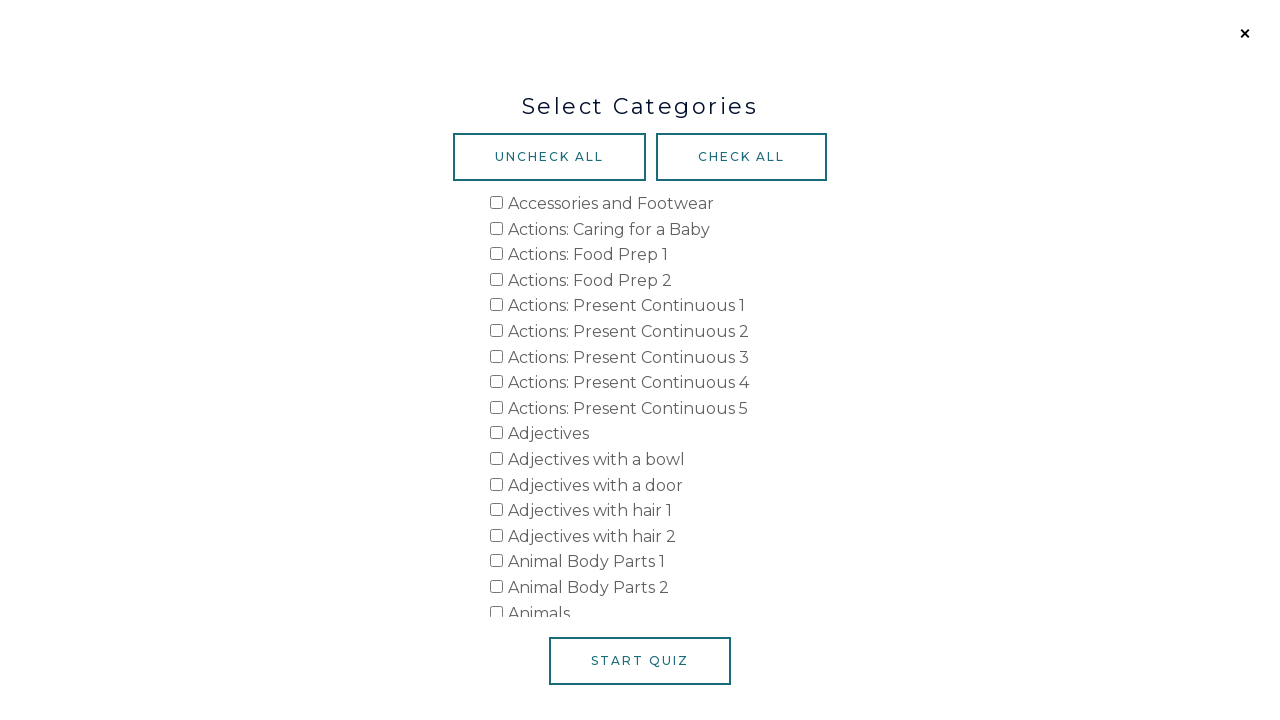

Selected category 3 checkbox at (496, 279) on #ll-tools-category-checkboxes input[type='checkbox'] >> nth=3
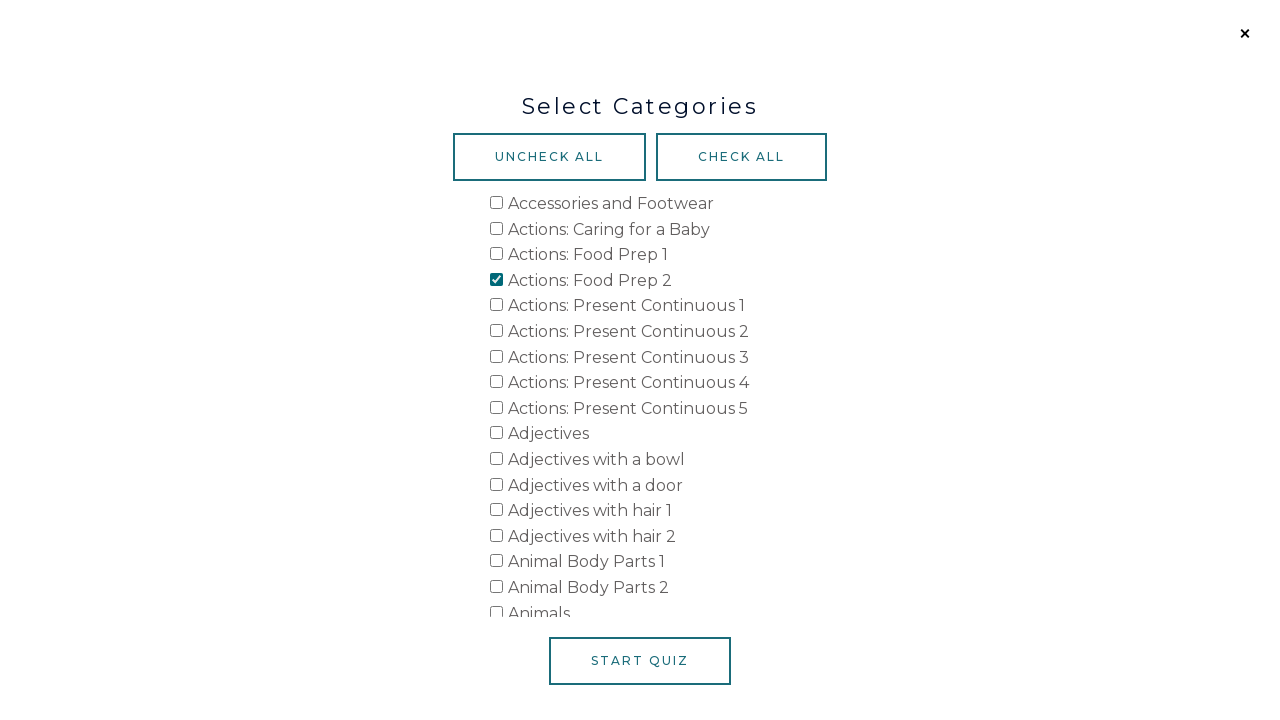

Clicked start selected quiz button at (640, 661) on #ll-tools-start-selected-quiz
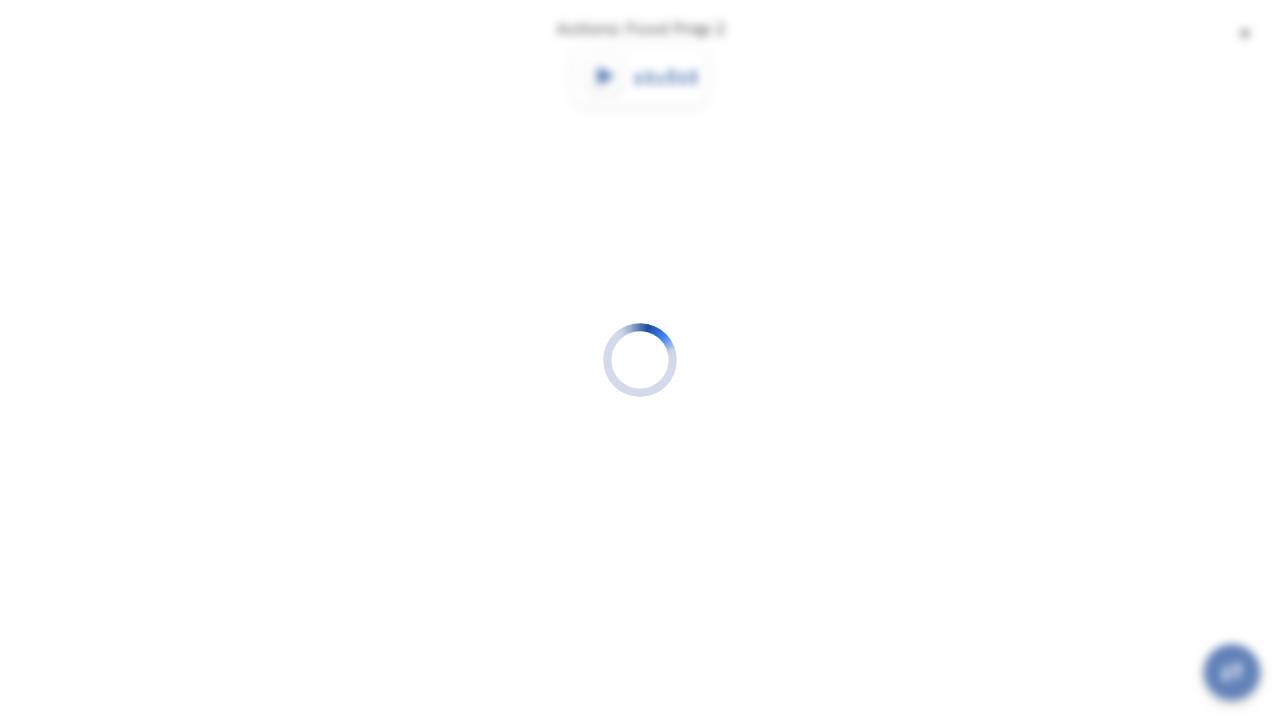

Flashcard container loaded for round 1
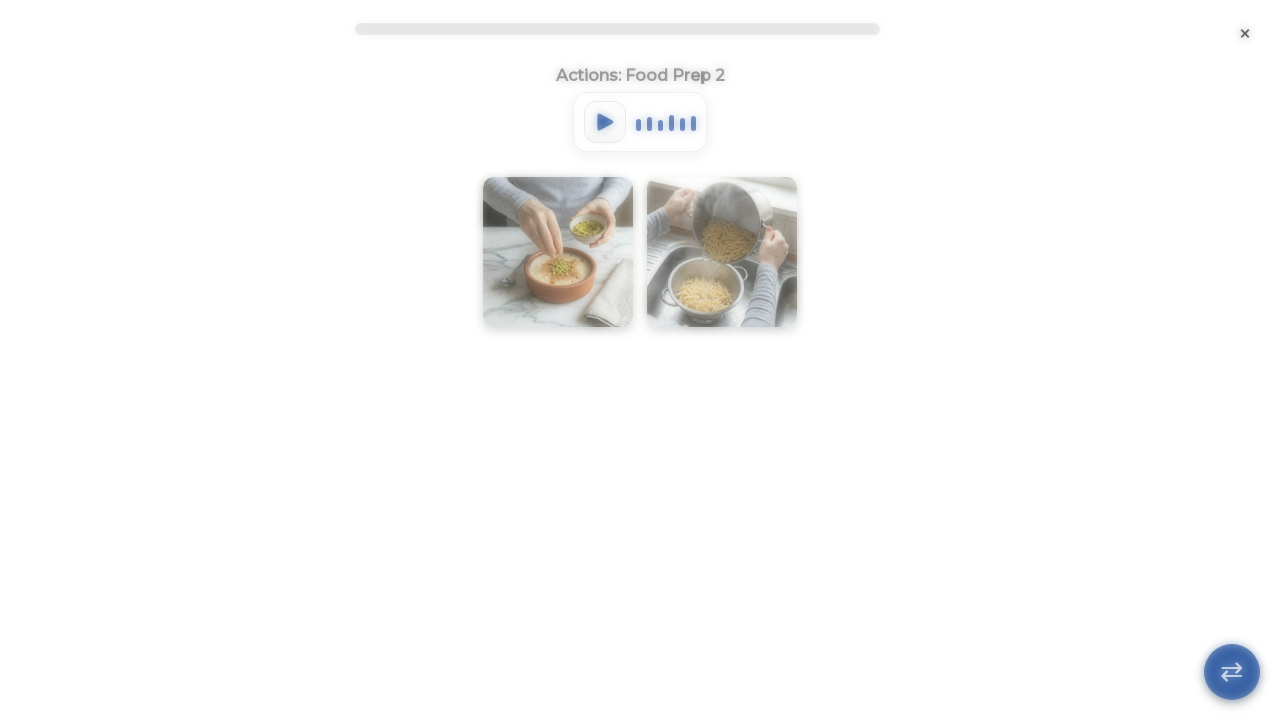

Clicked flashcard 0 in round 1 at (558, 252) on .flashcard-container >> nth=0
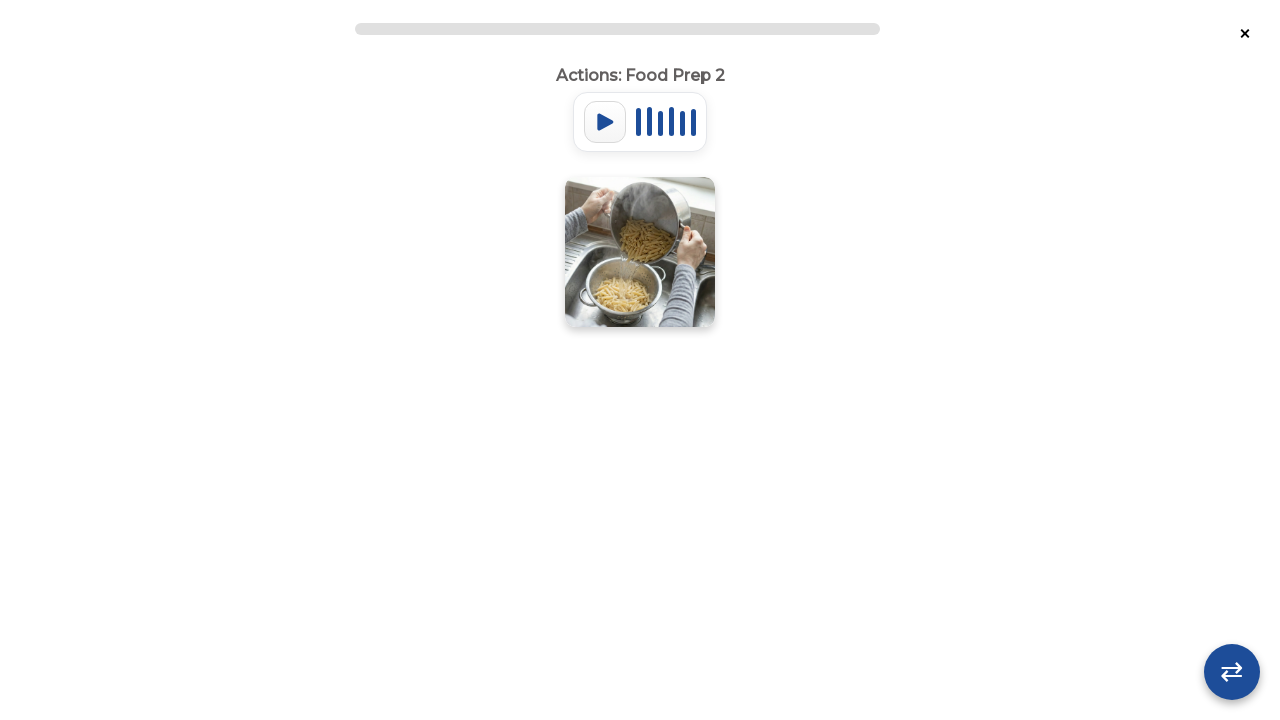

Clicked flashcard 0 in round 1 at (640, 252) on .flashcard-container >> nth=0
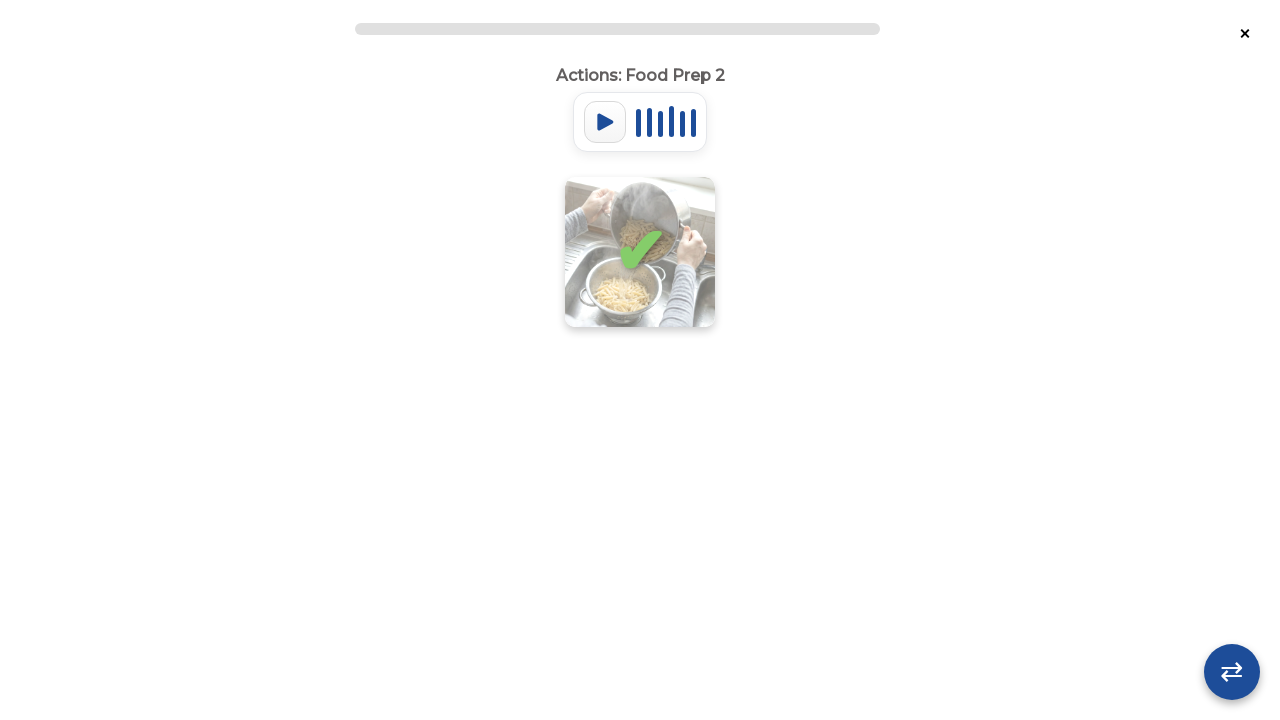

Clicked flashcard 0 in round 1 at (640, 252) on .flashcard-container >> nth=0
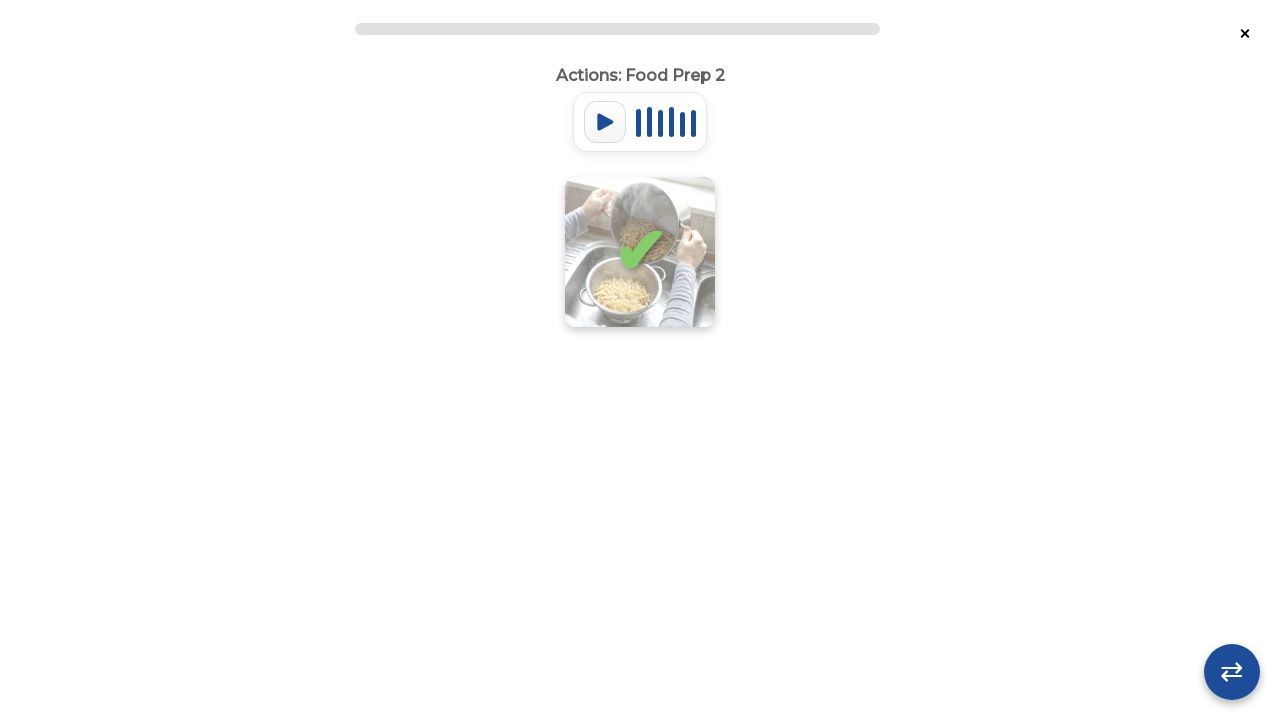

Completed round 1
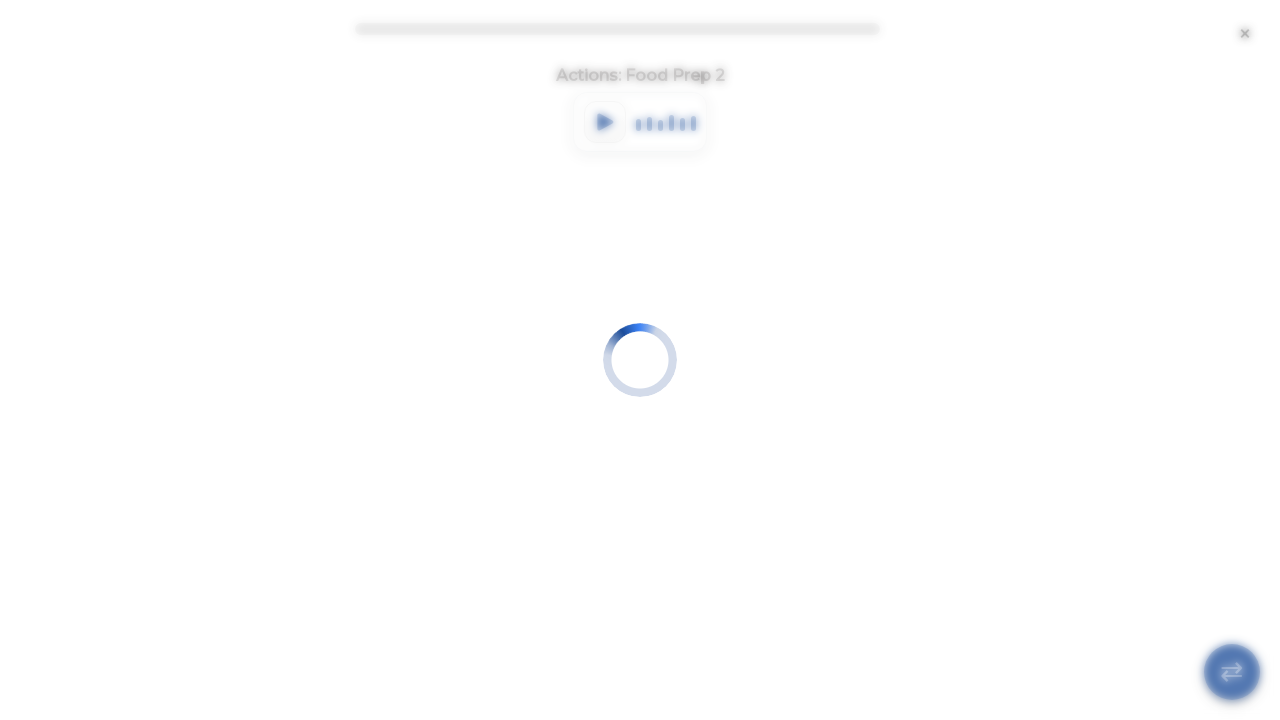

Flashcard container loaded for round 2
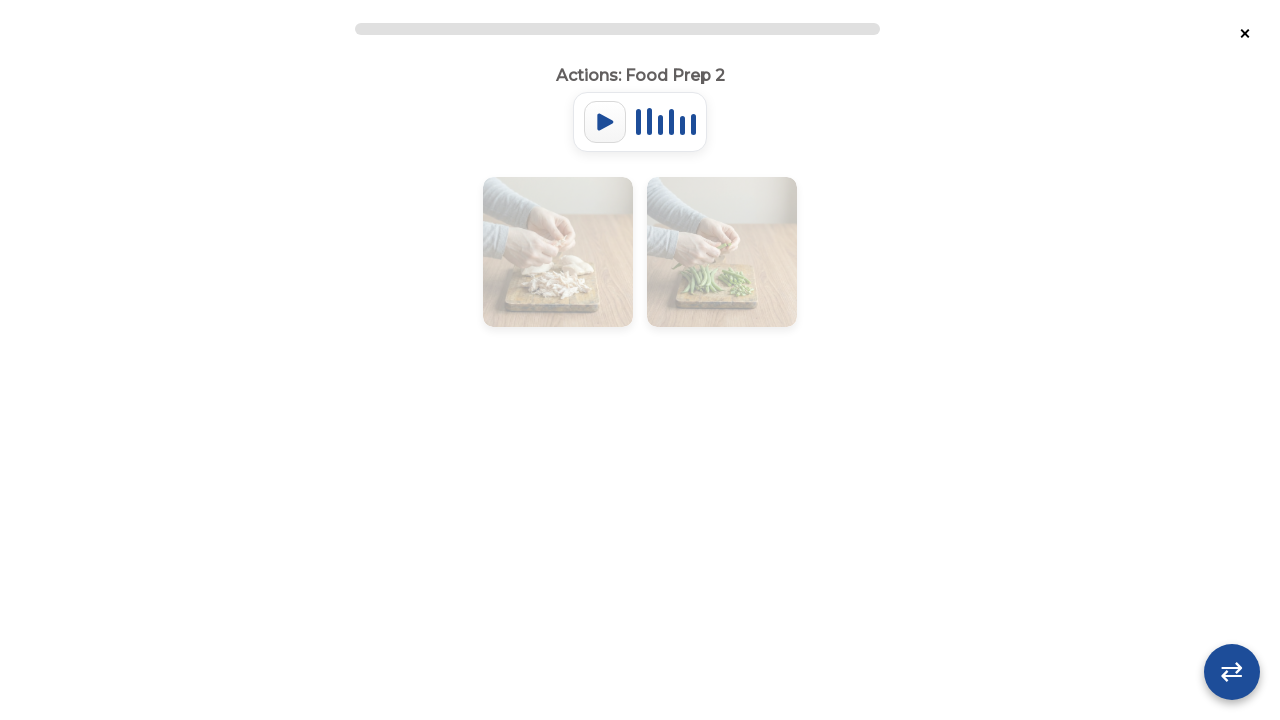

Clicked flashcard 0 in round 2 at (558, 252) on .flashcard-container >> nth=0
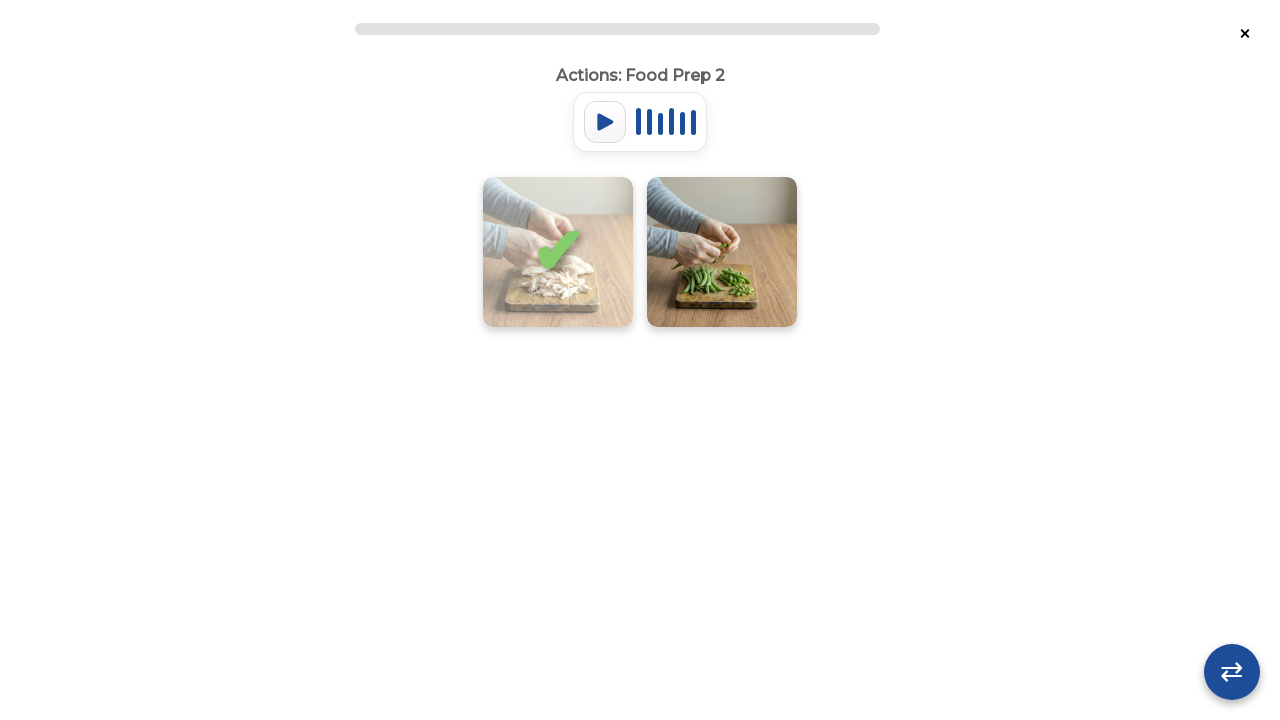

Clicked flashcard 1 in round 2 at (722, 252) on .flashcard-container >> nth=1
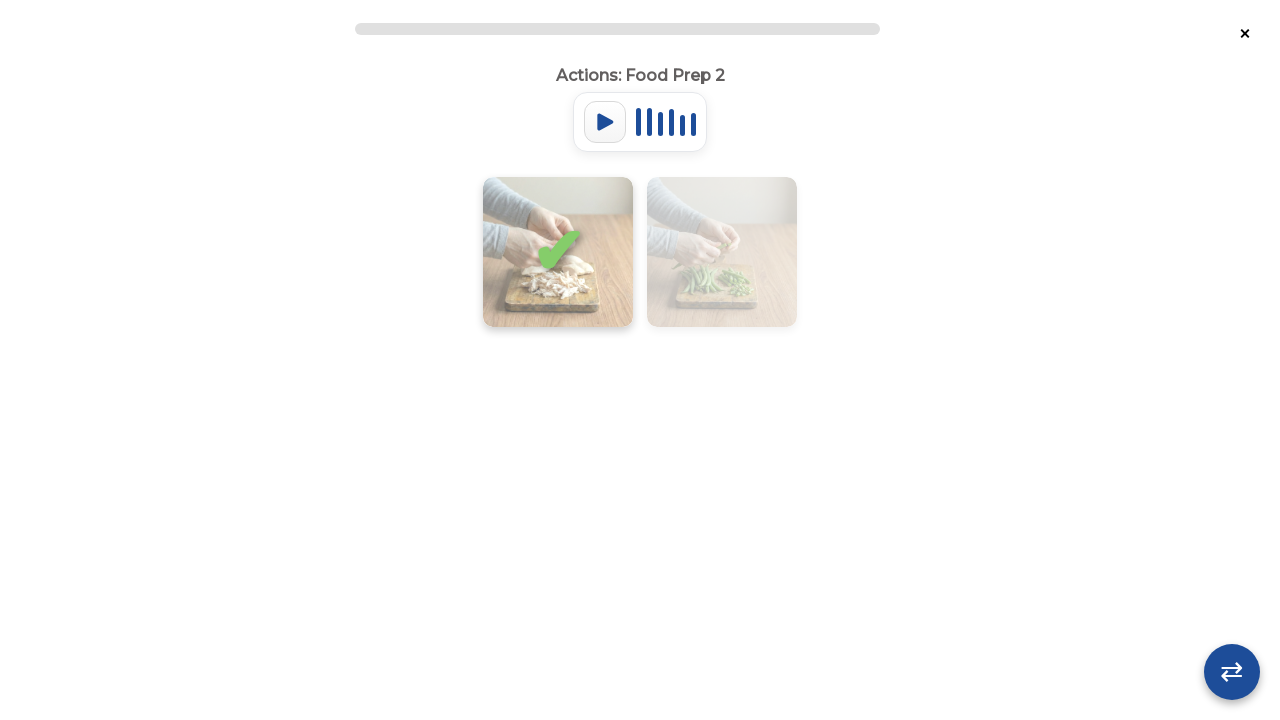

Completed round 2
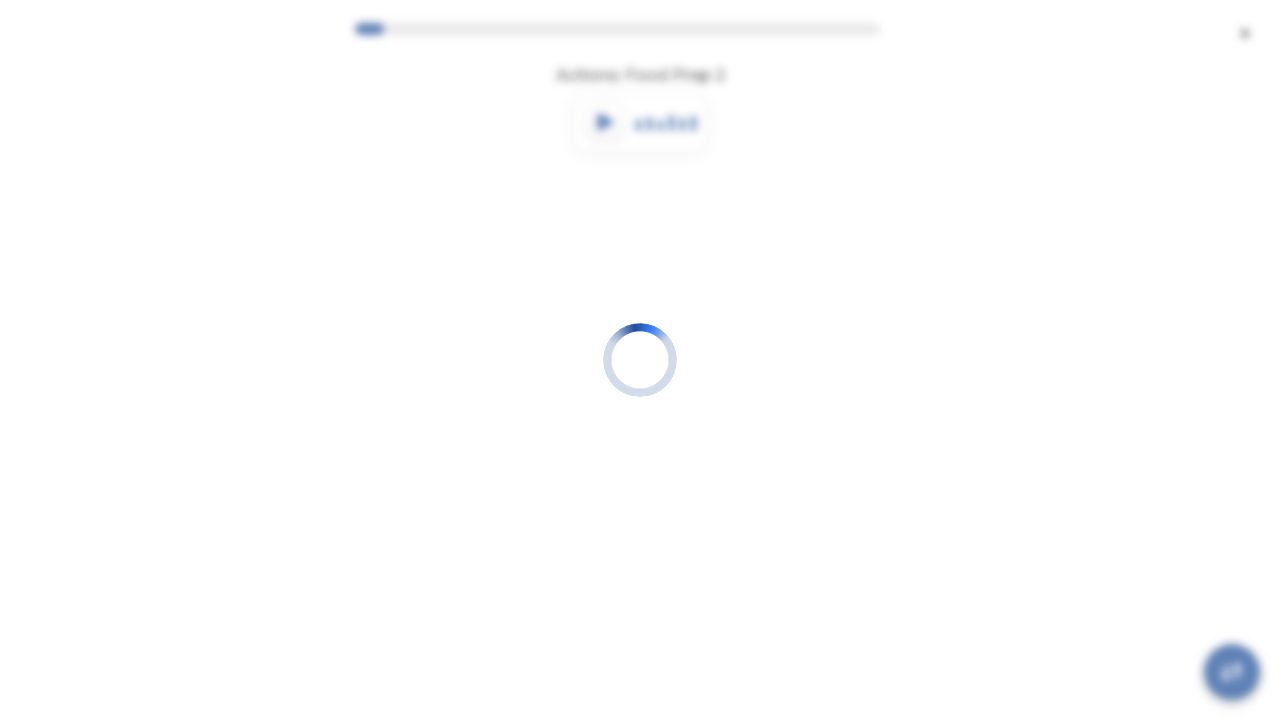

Flashcard container loaded for round 3
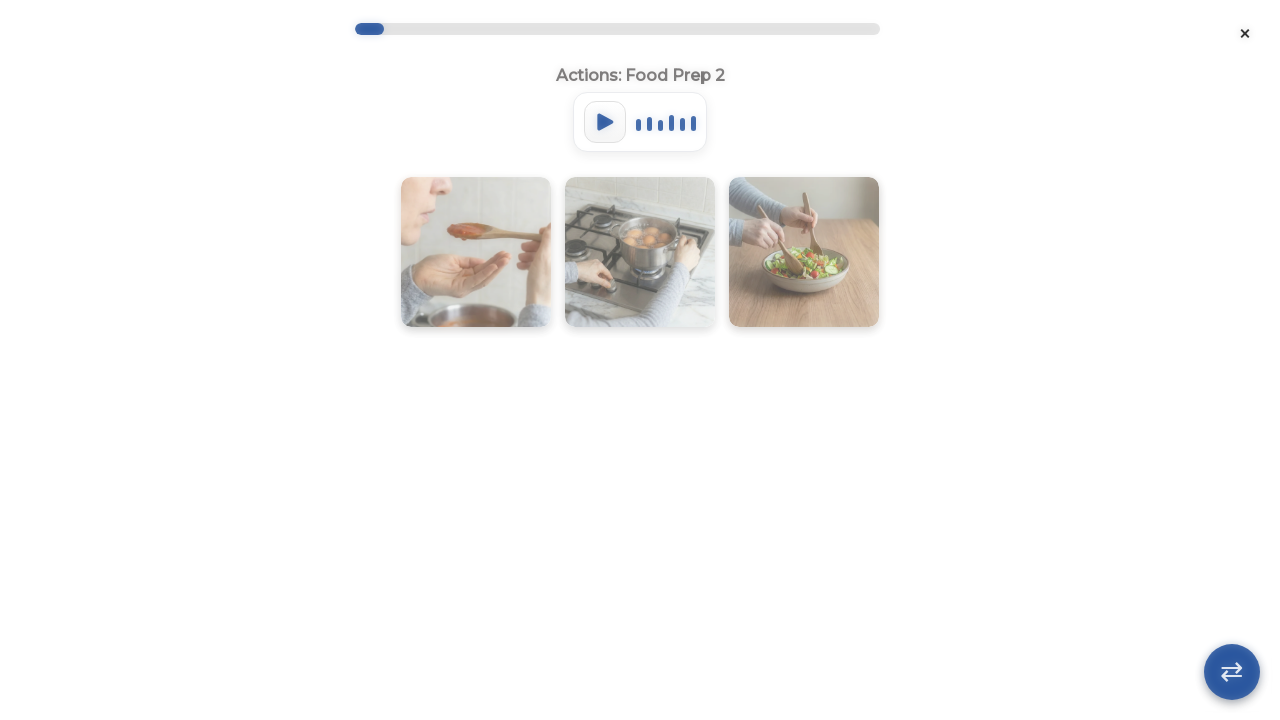

Clicked flashcard 0 in round 3 at (476, 252) on .flashcard-container >> nth=0
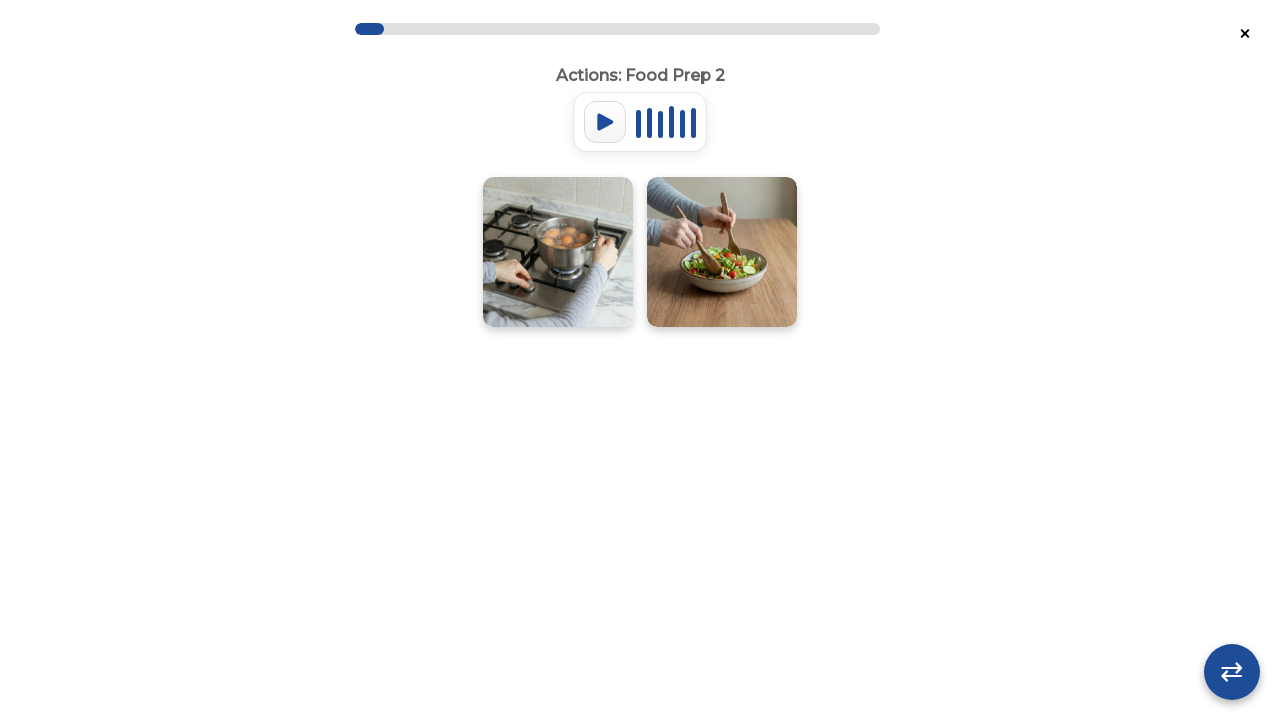

Clicked flashcard 1 in round 3 at (722, 252) on .flashcard-container >> nth=1
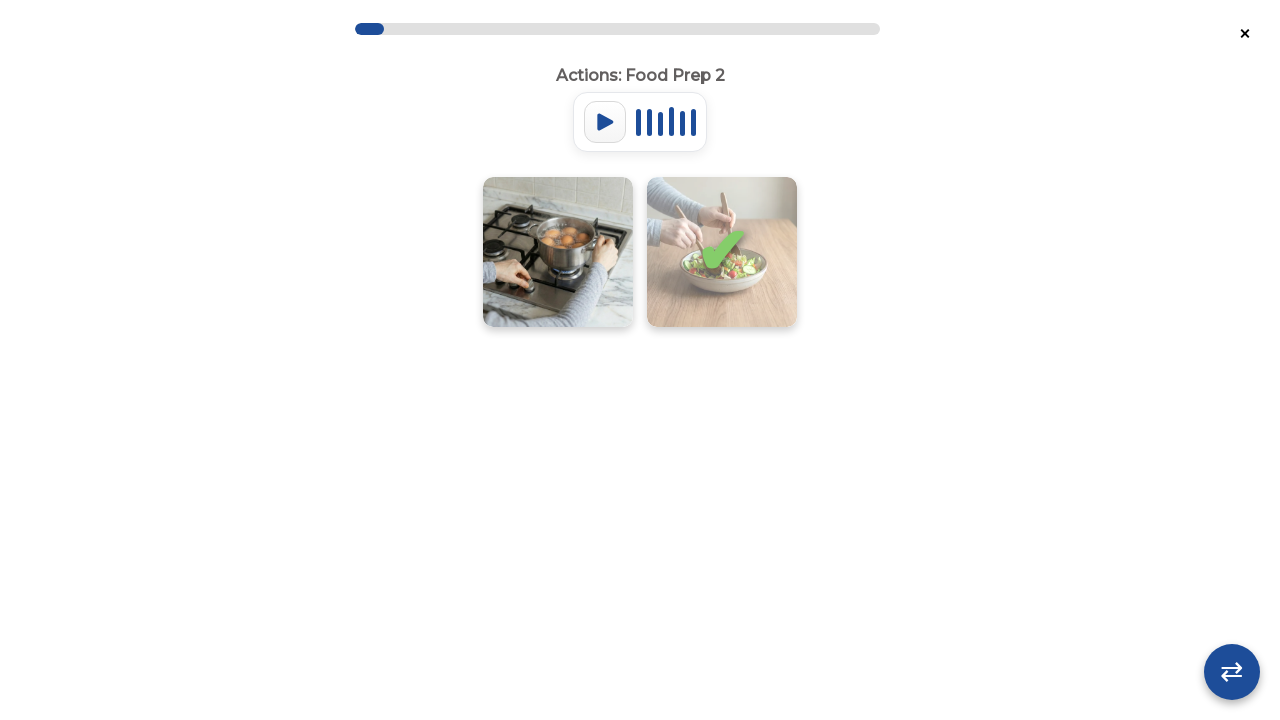

Clicked flashcard 0 in round 3 at (558, 252) on .flashcard-container >> nth=0
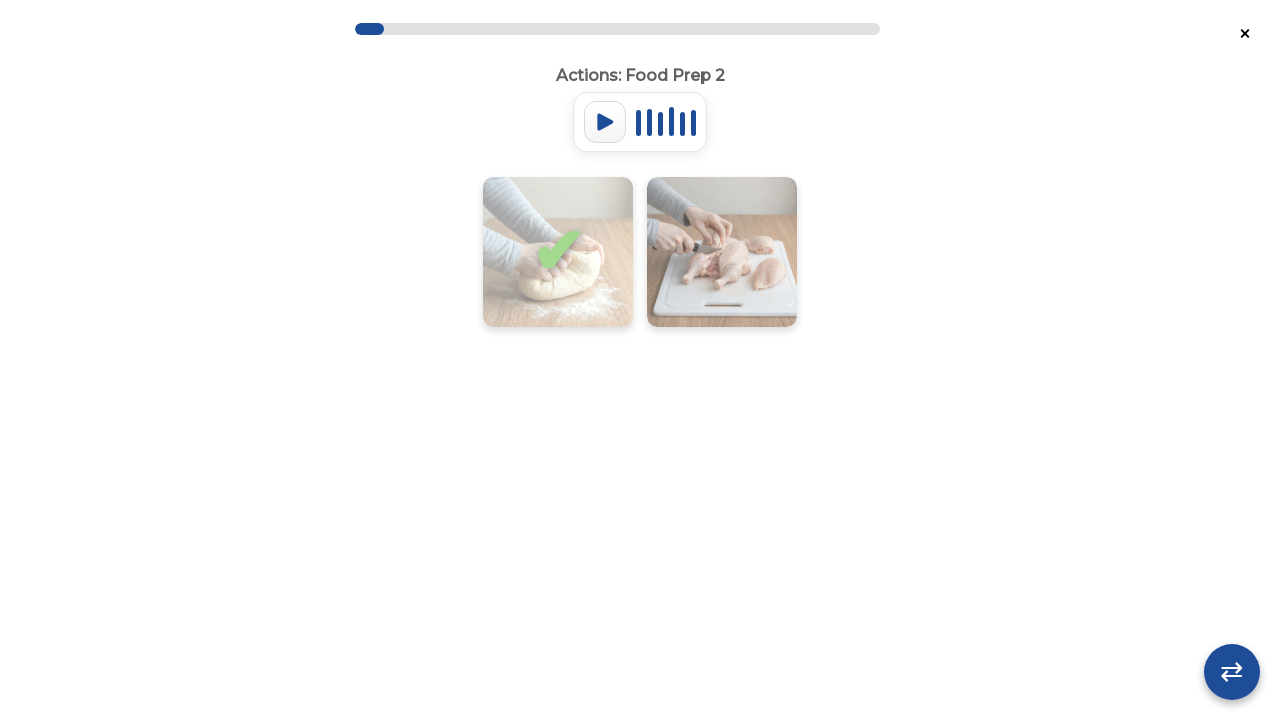

Clicked flashcard 1 in round 3 at (722, 252) on .flashcard-container >> nth=1
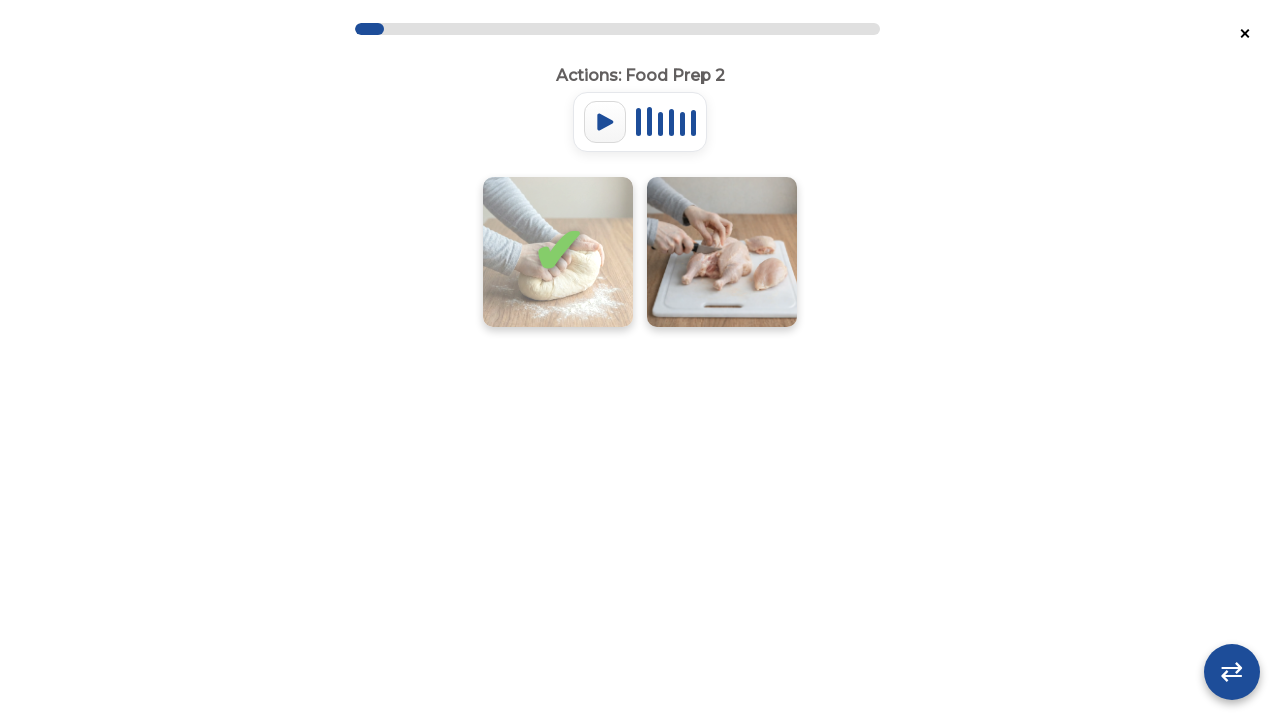

Completed round 3
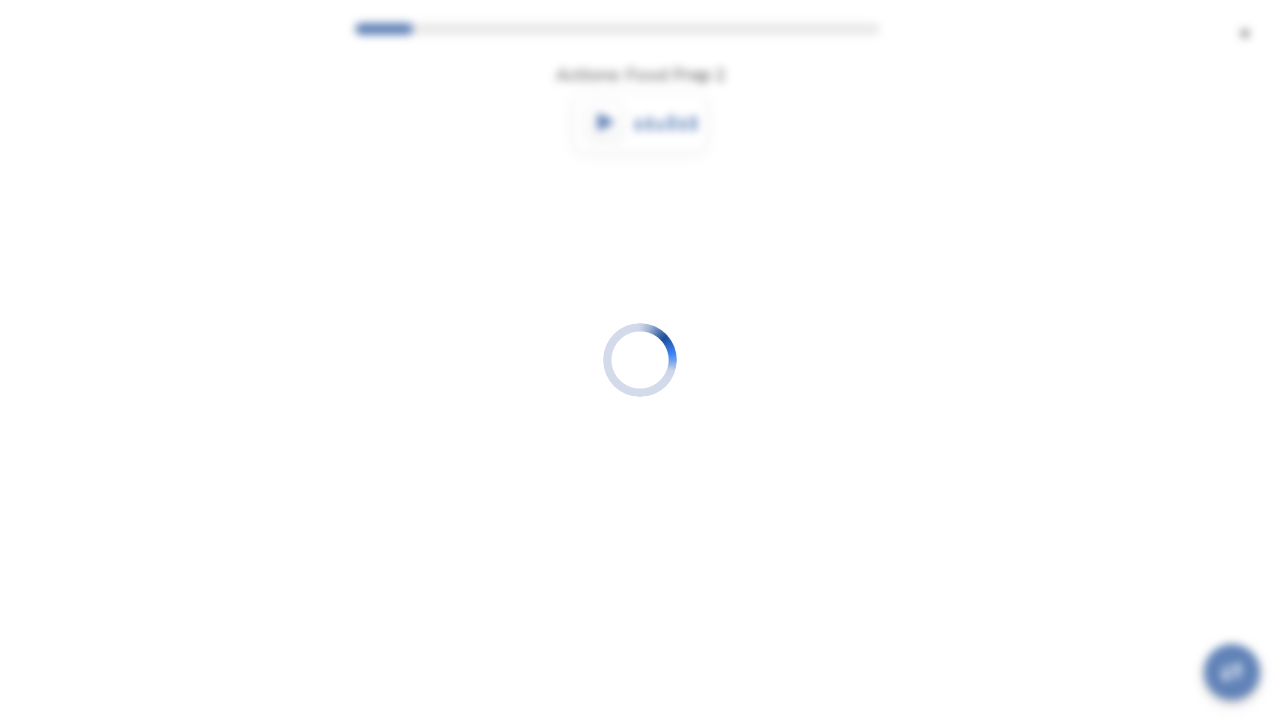

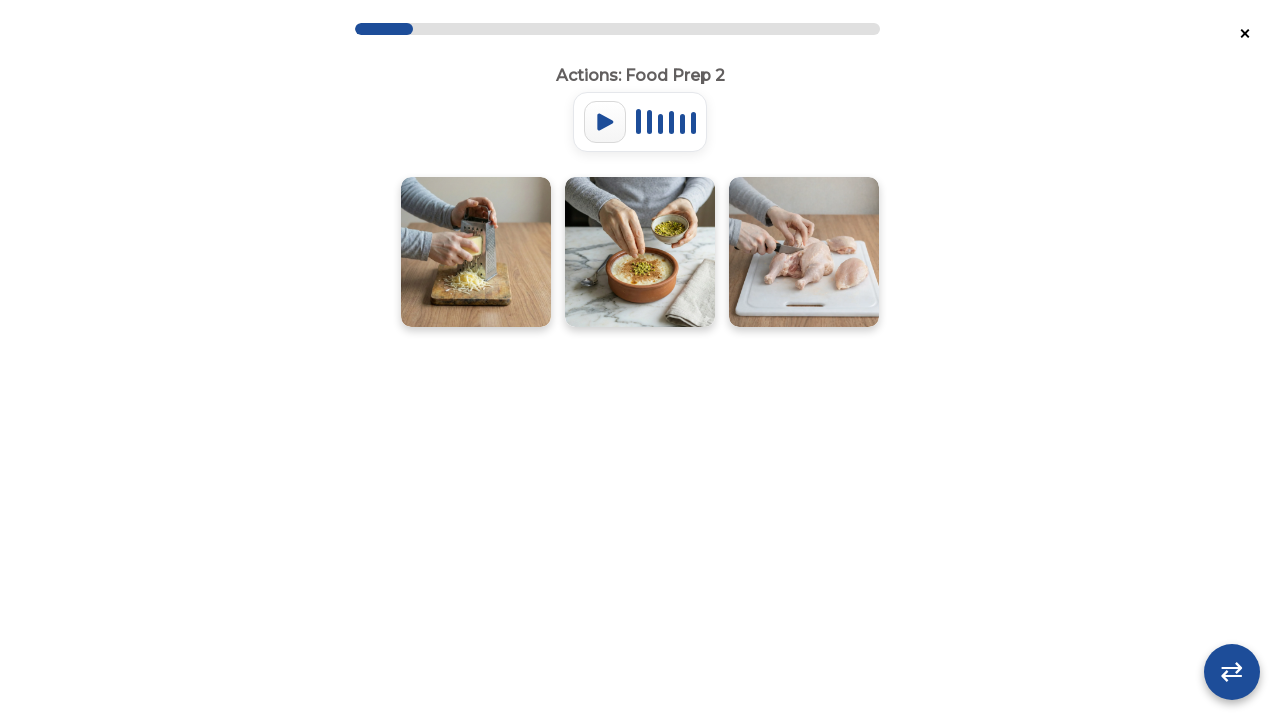